Tests submitting a text box form with valid data including full name, email, current address, and permanent address, then verifies the results are displayed correctly.

Starting URL: https://demoqa.com/text-box

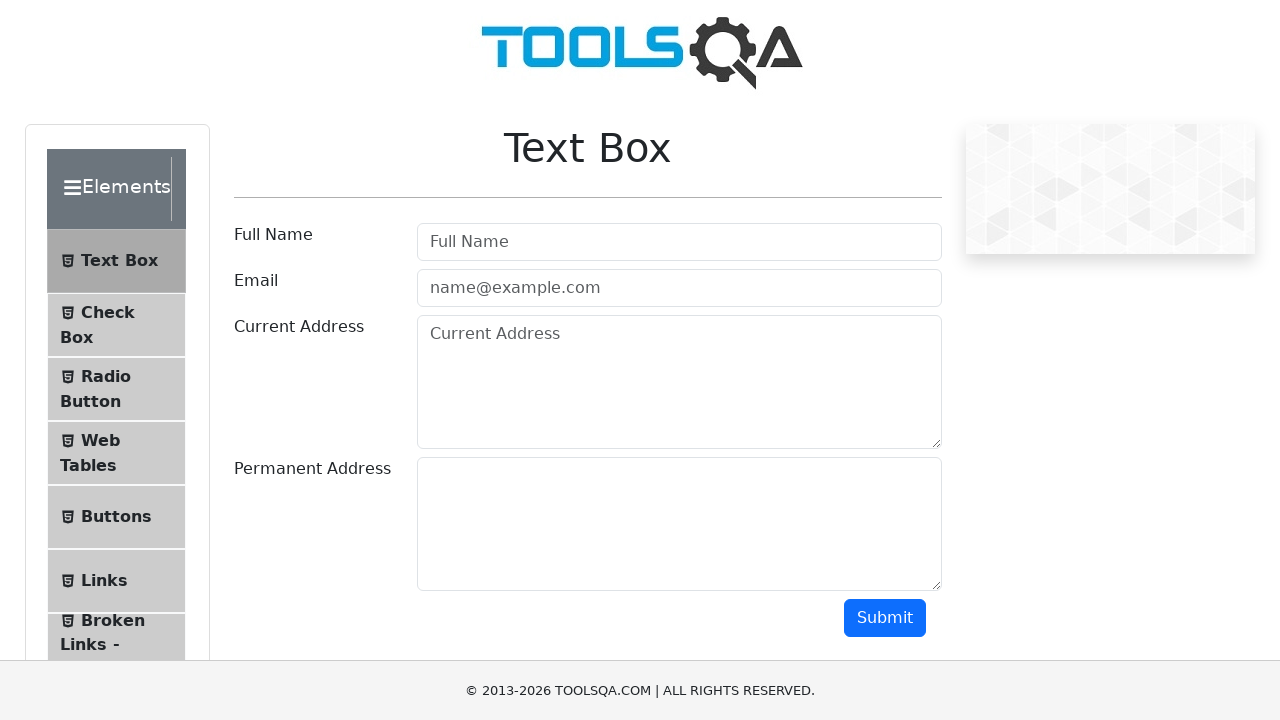

Filled Full Name field with 'John Anderson' on #userName
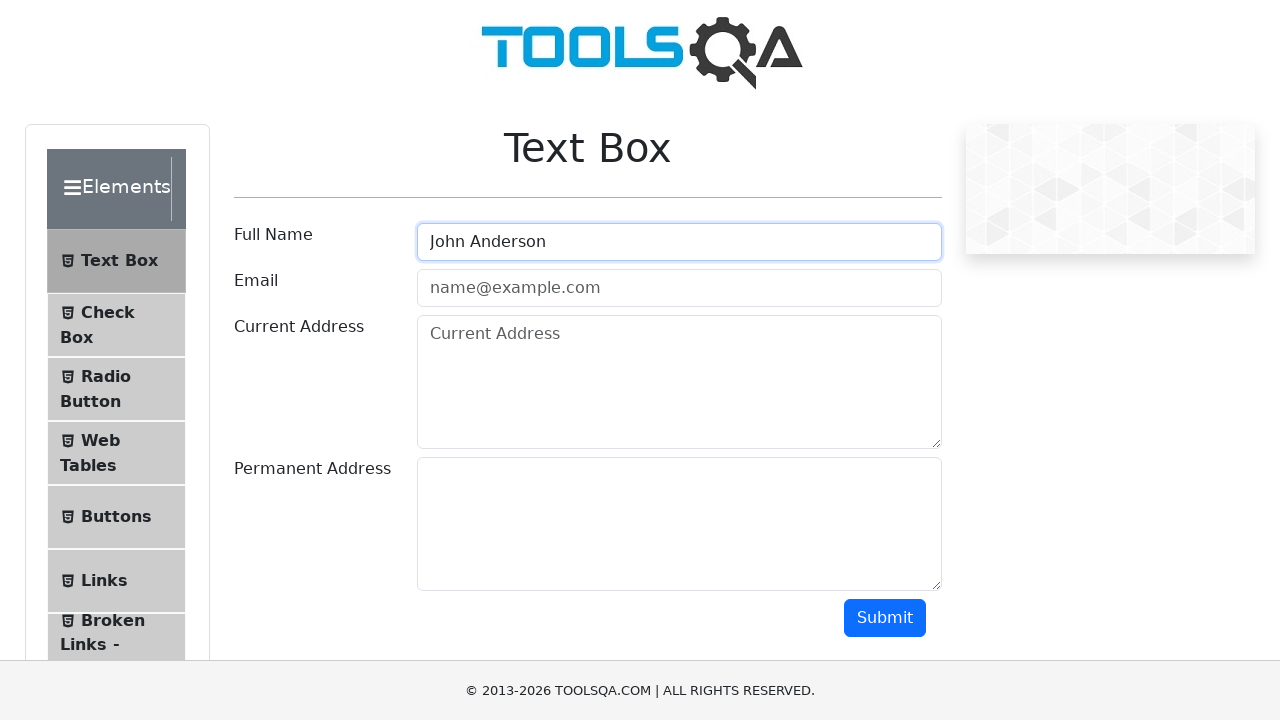

Filled Email field with 'john.anderson@testmail.com' on #userEmail
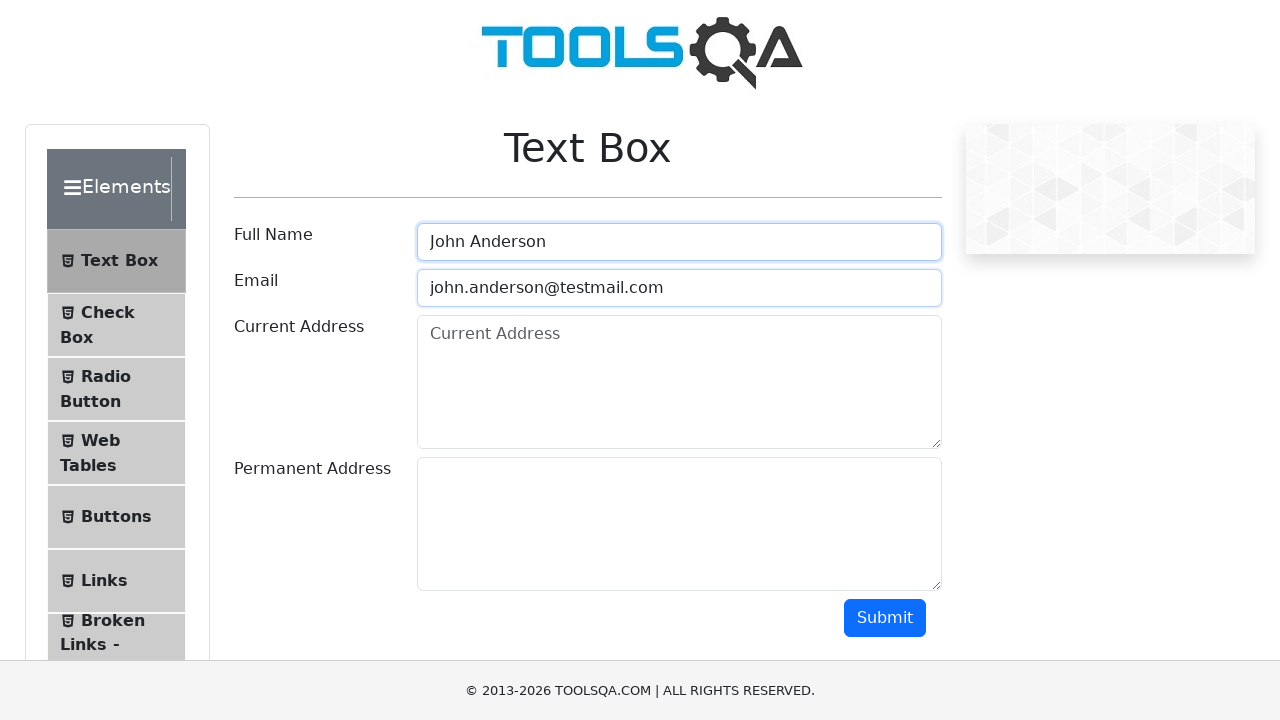

Filled Current Address field with '123 Main Street, New York, NY 10001' on #currentAddress
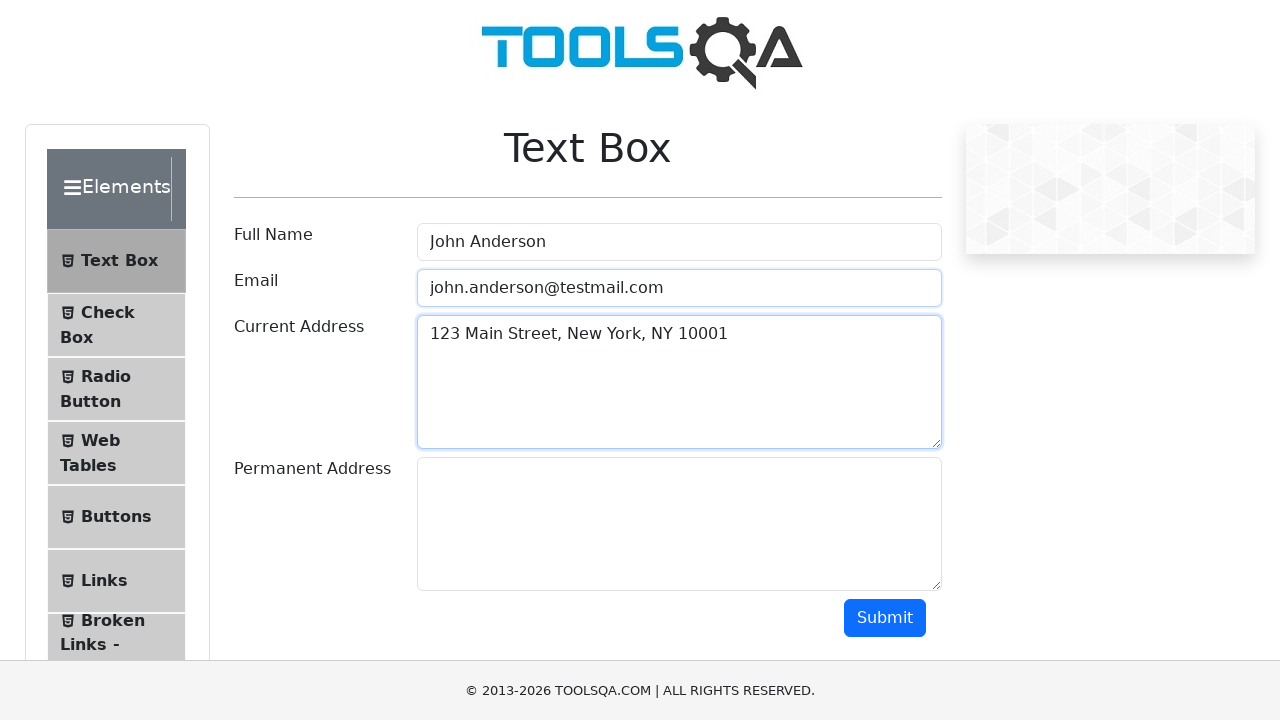

Filled Permanent Address field with '456 Oak Avenue, Los Angeles, CA 90001' on #permanentAddress
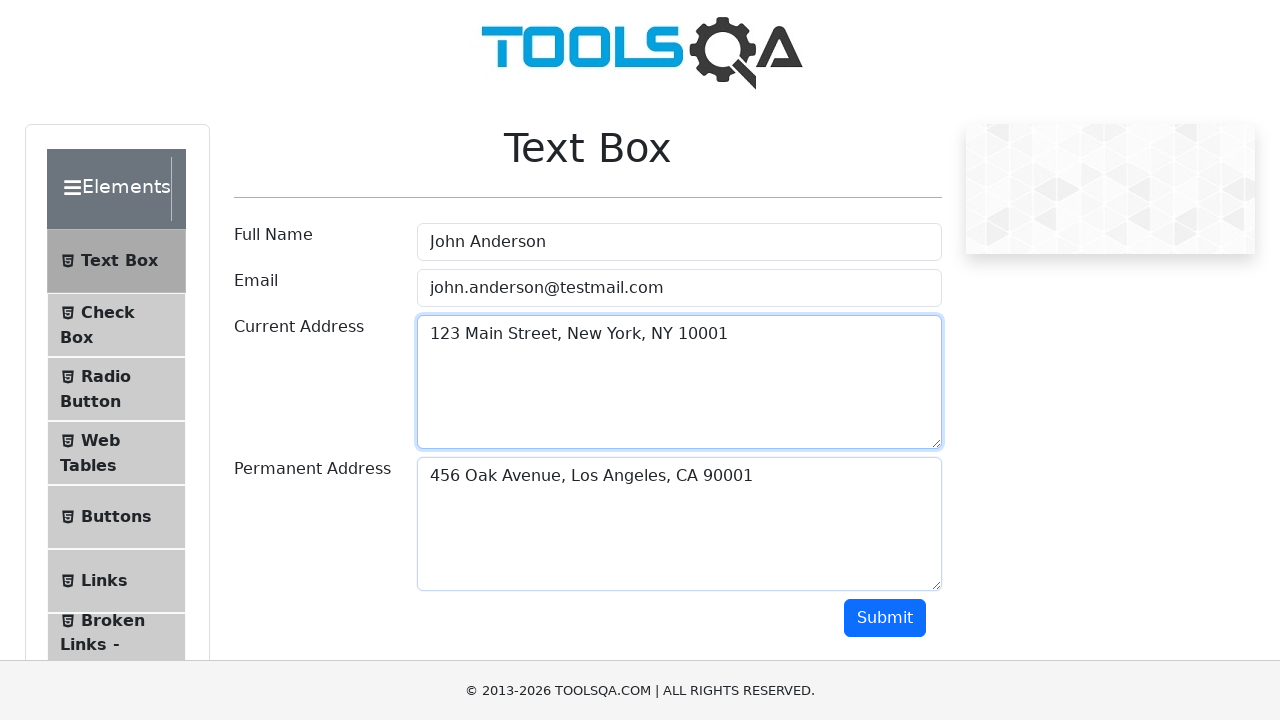

Clicked Submit button to submit the form at (885, 618) on #submit
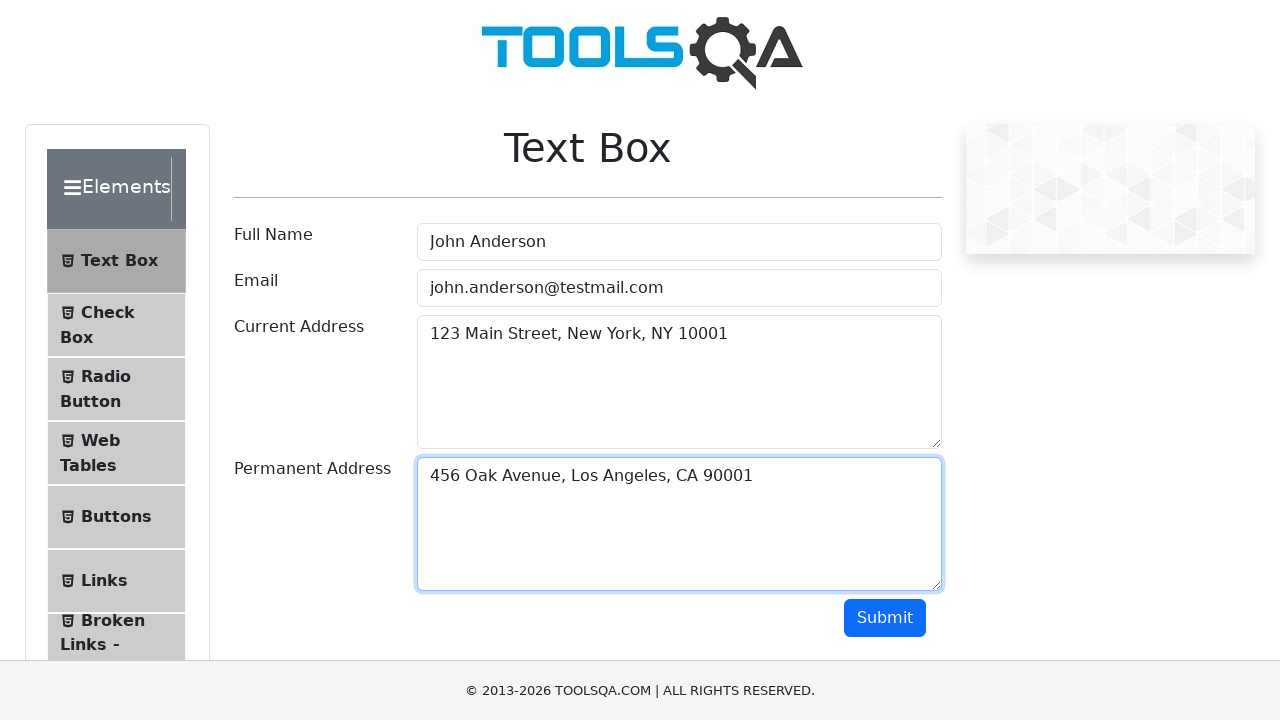

Results output section became visible
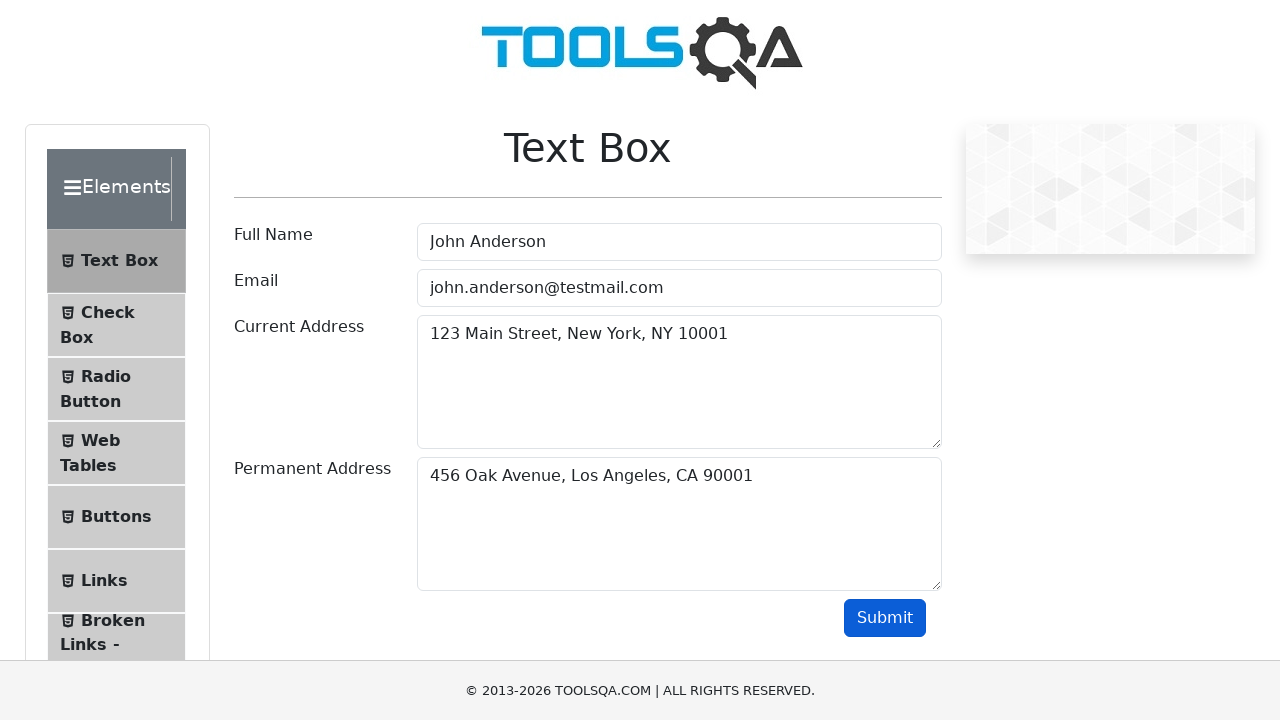

Verified name field is present in results
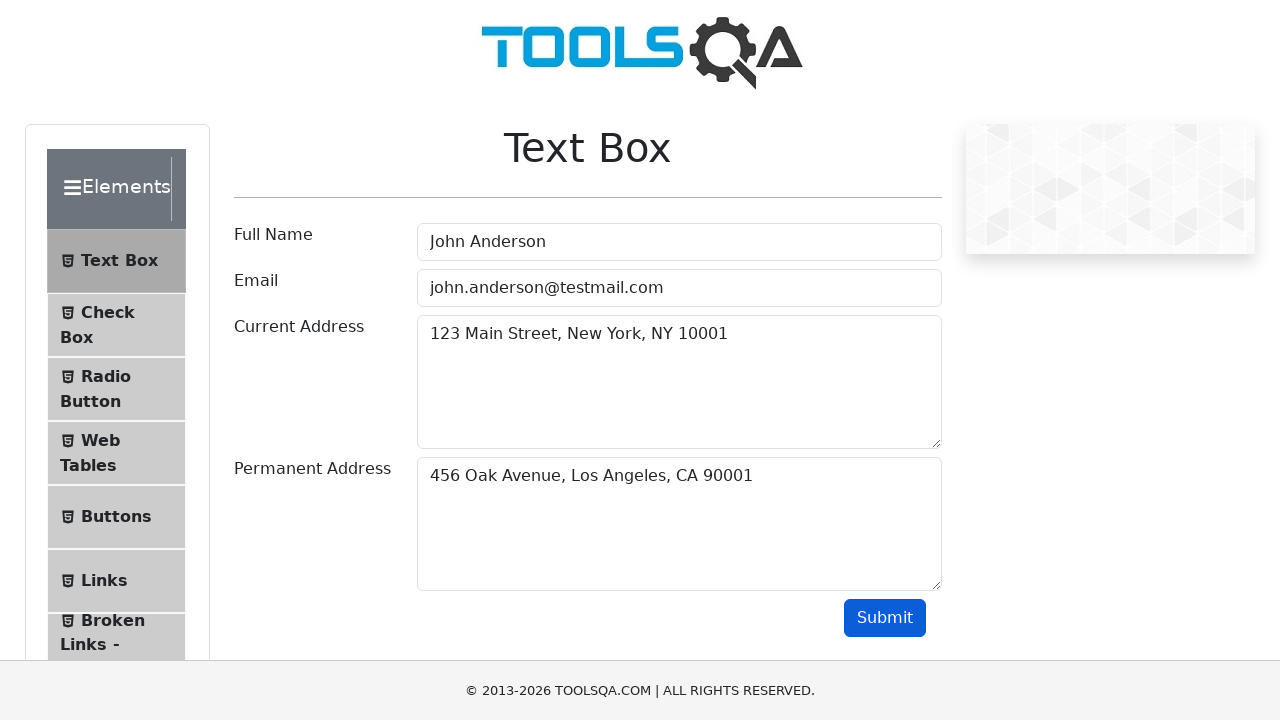

Verified email field is present in results
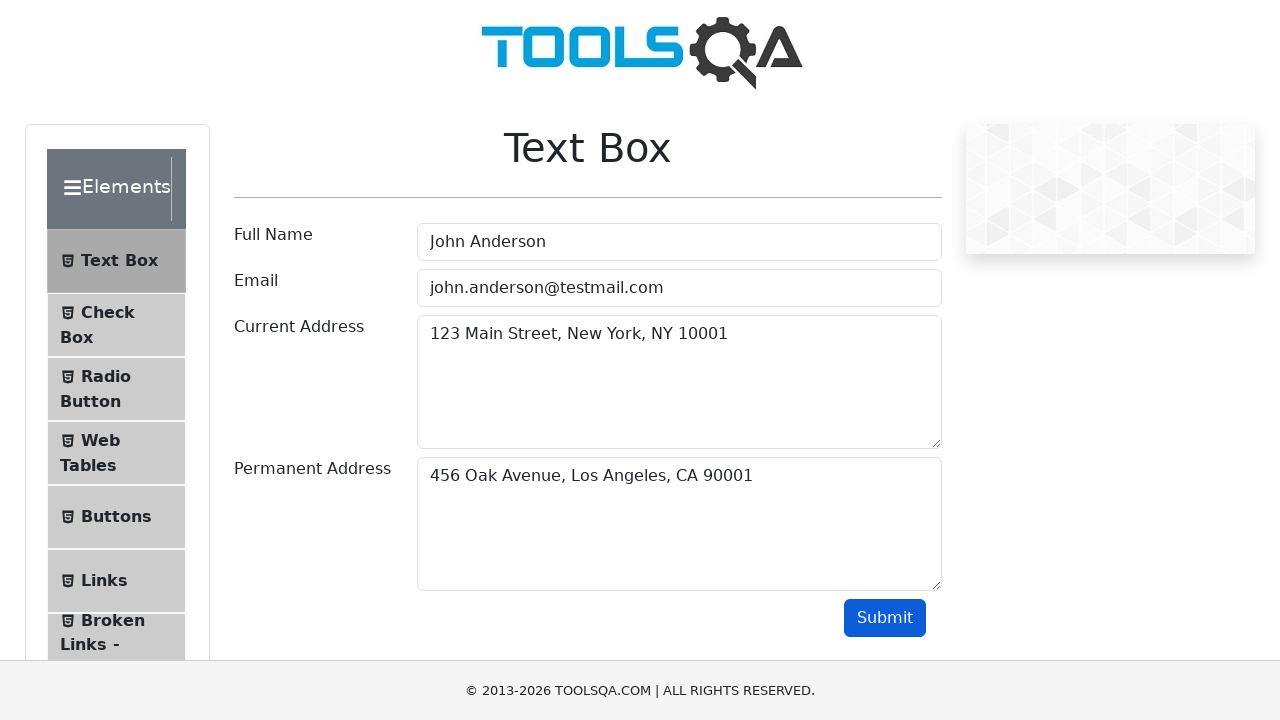

Verified current address field is visible in results
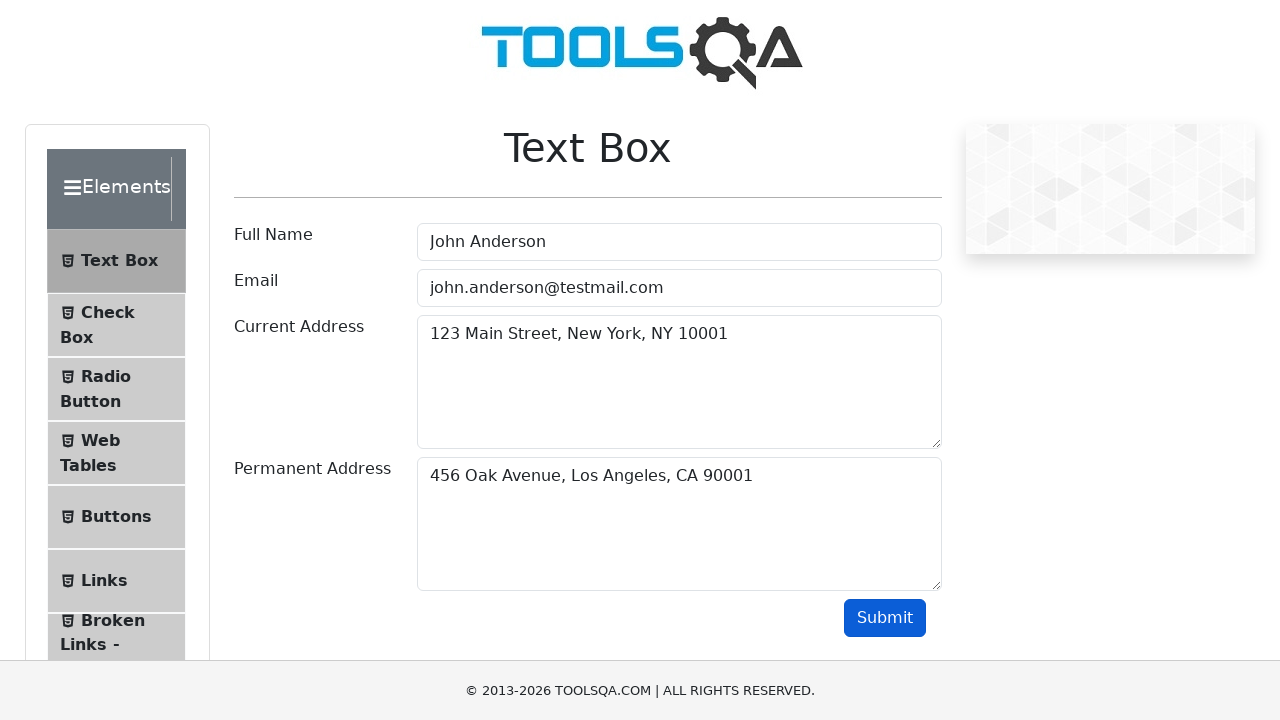

Verified permanent address field is visible in results
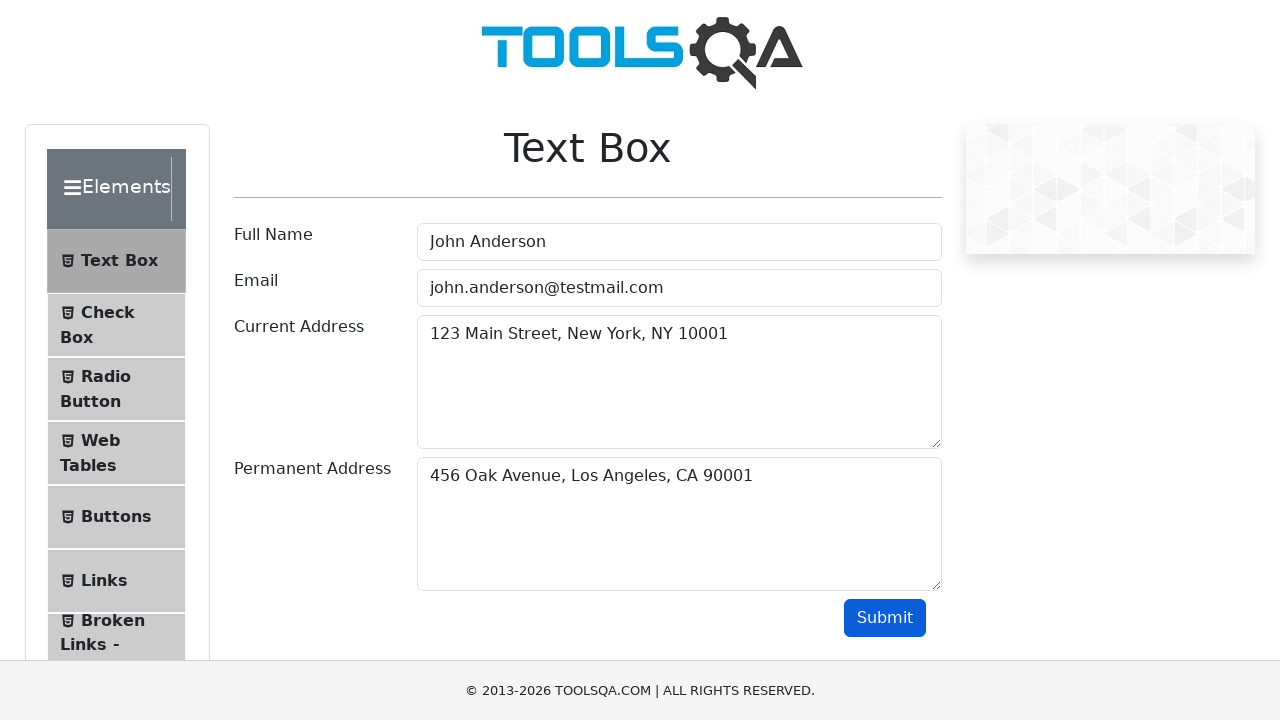

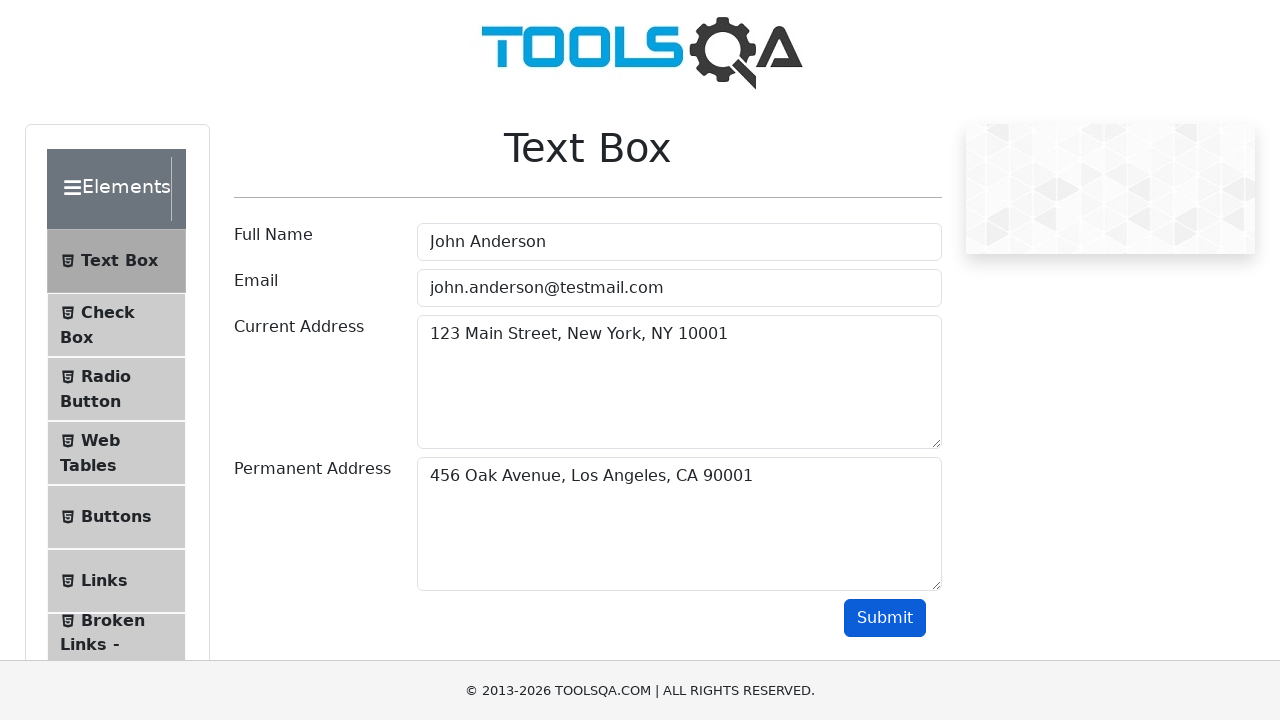